Tests the EON package ordering process by navigating to EON packages, clicking the order button, and filling out the order form with personal information including name, phone, and email, then accepting terms.

Starting URL: https://telemach.ba/

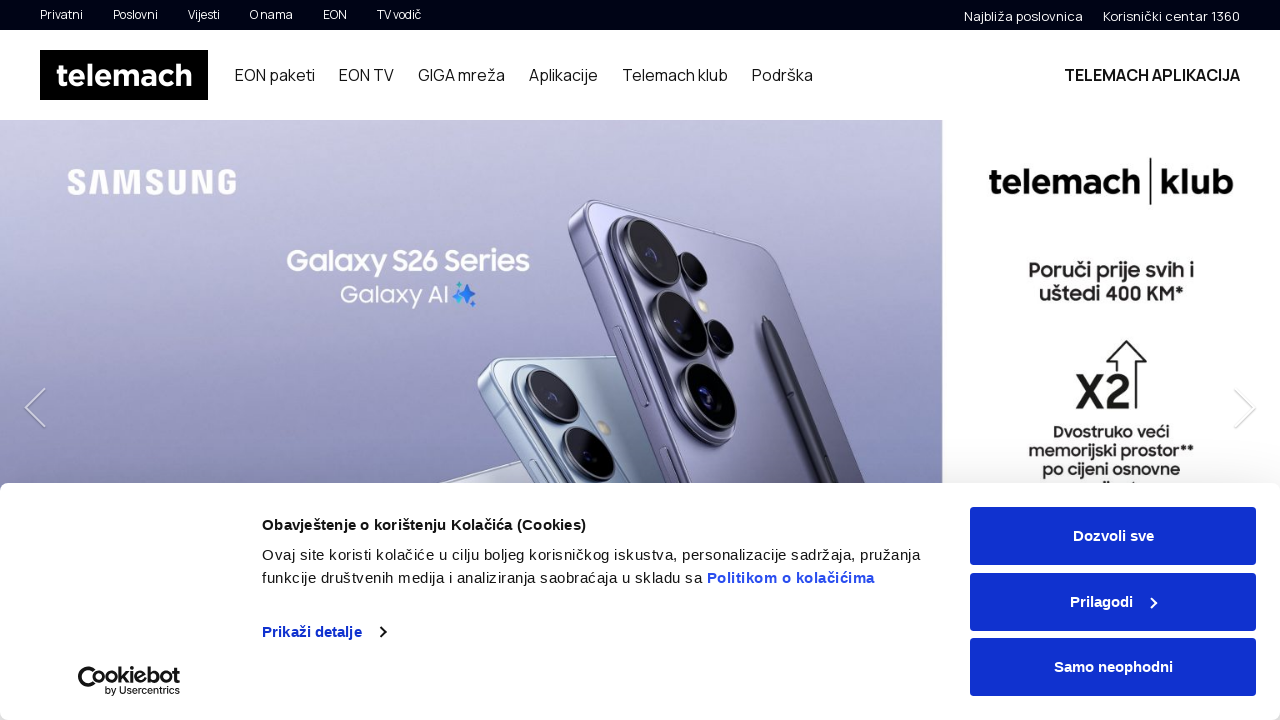

Clicked on EON Paketi button in navigation at (275, 75) on #siteHeader > div.container > div > div > nav > ul > li:nth-child(1) > a
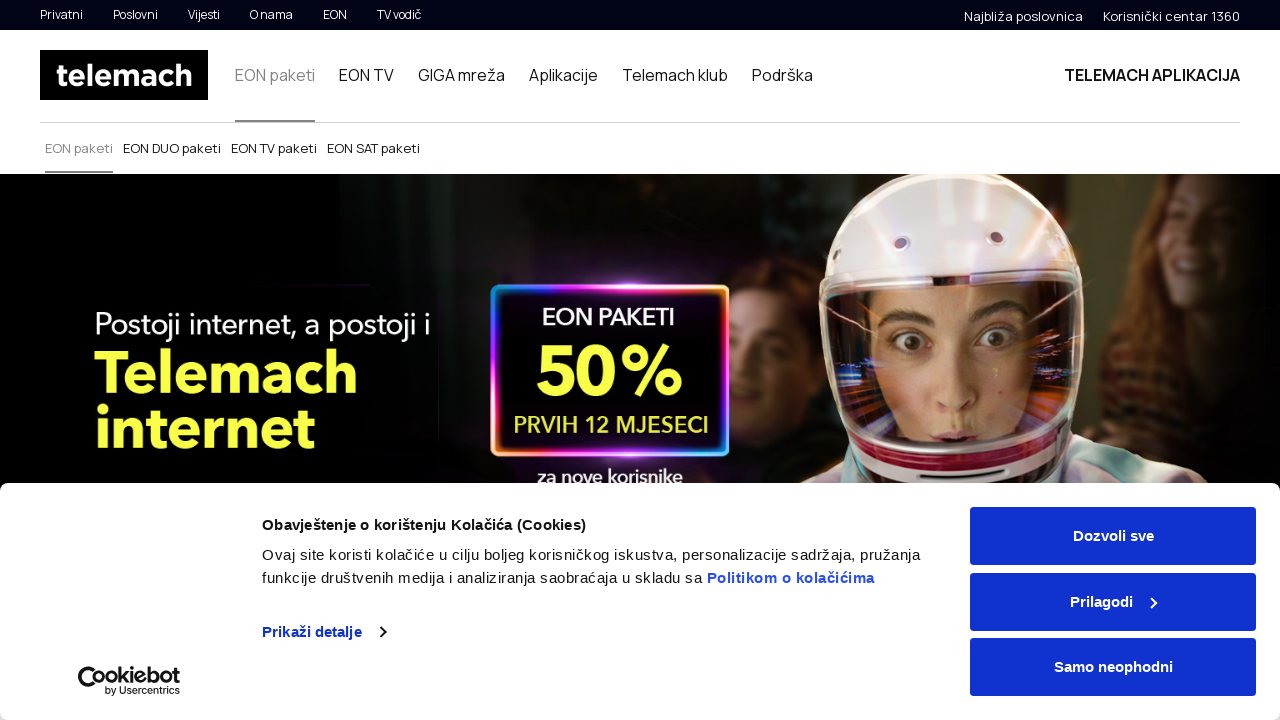

Waited for page to load
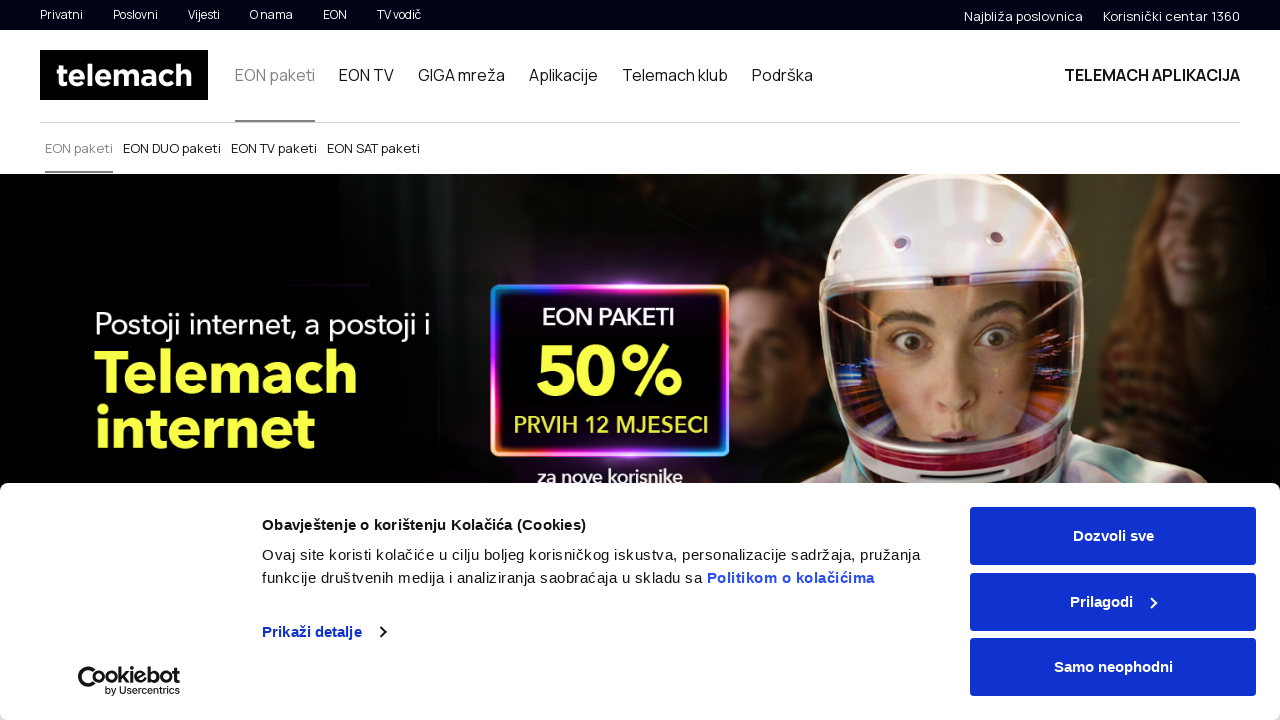

Scrolled down to see EON packages
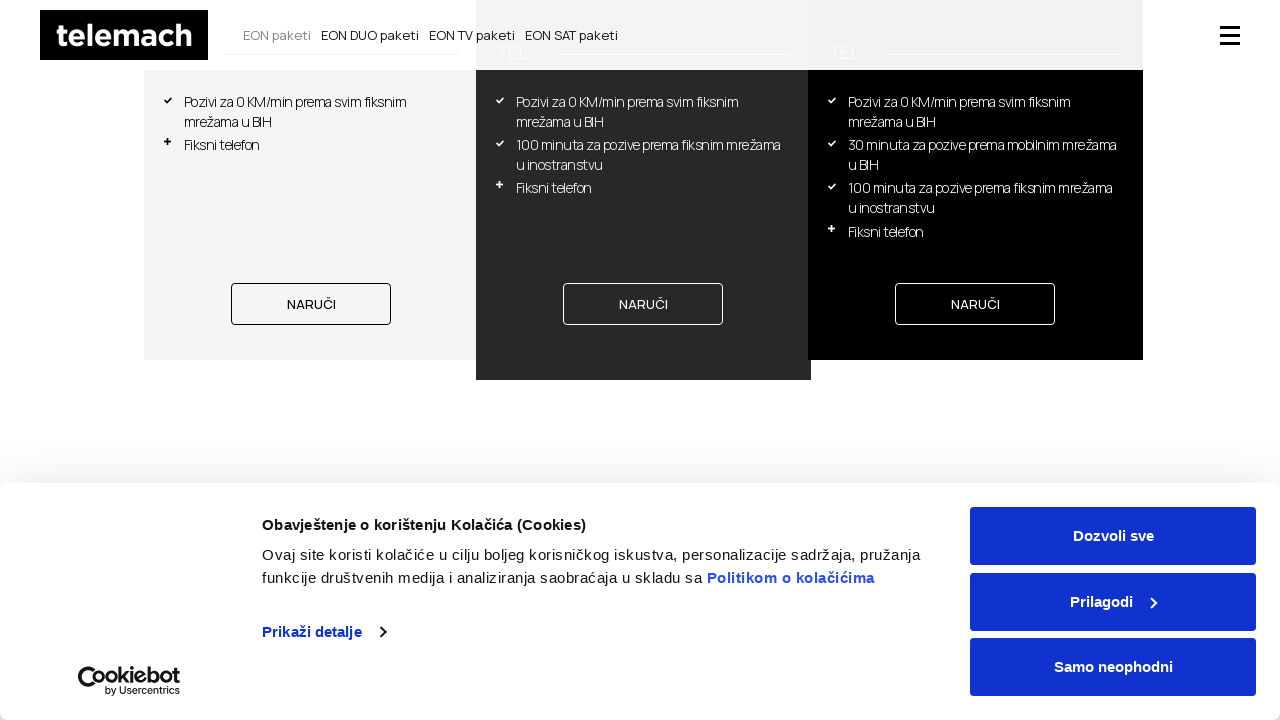

Waited for packages to render
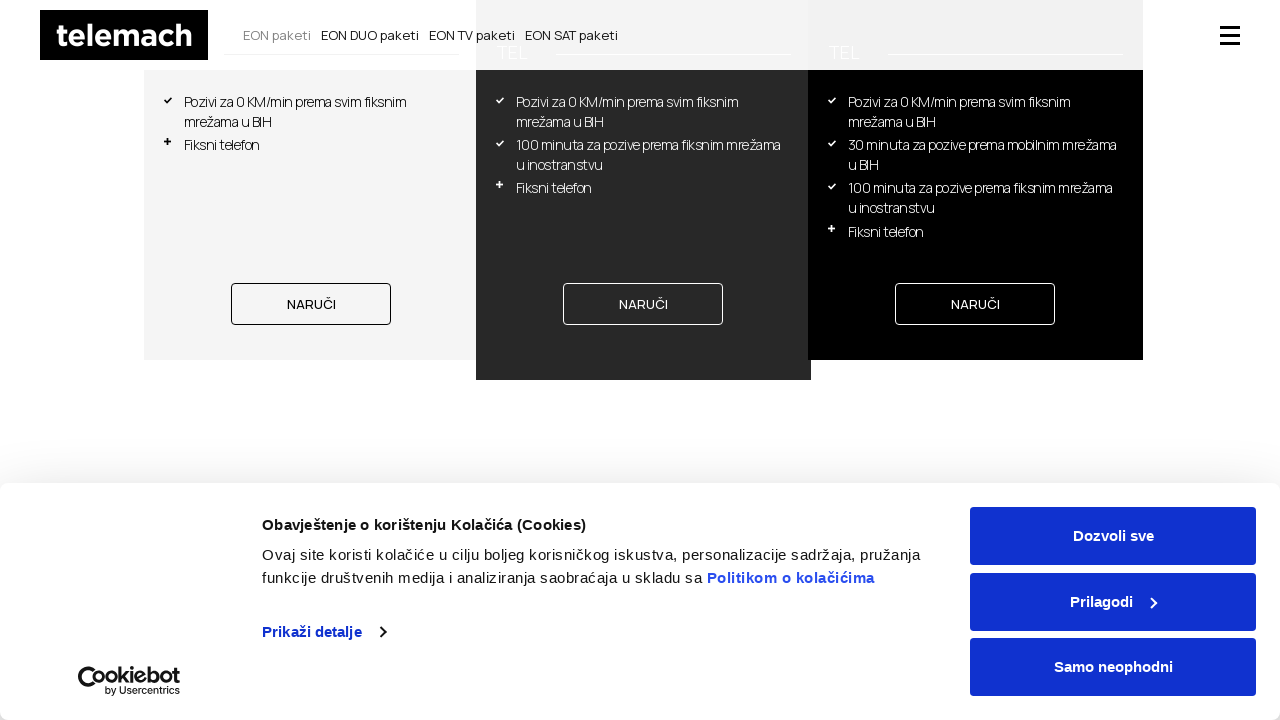

Clicked order button for EON package at (643, 304) on body > div.page-wrap > section.eon-vertical-packages.js-eon-vertical-packages.js
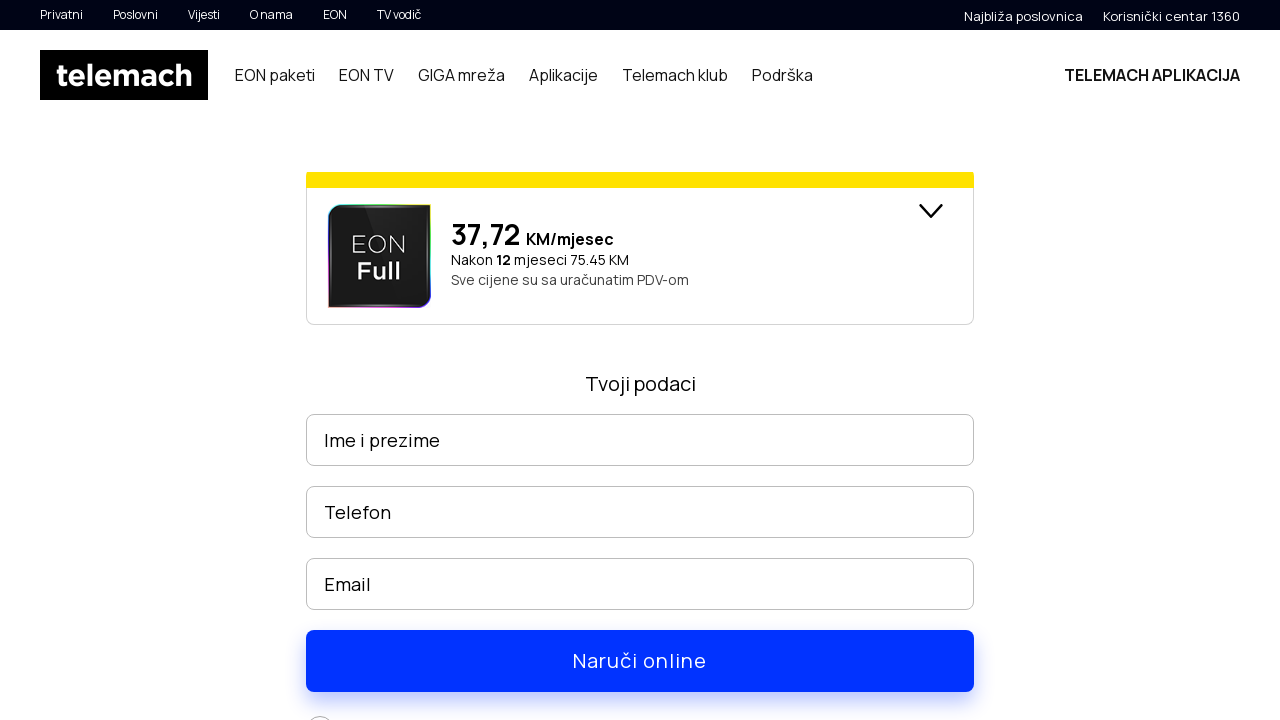

Waited for order form to load
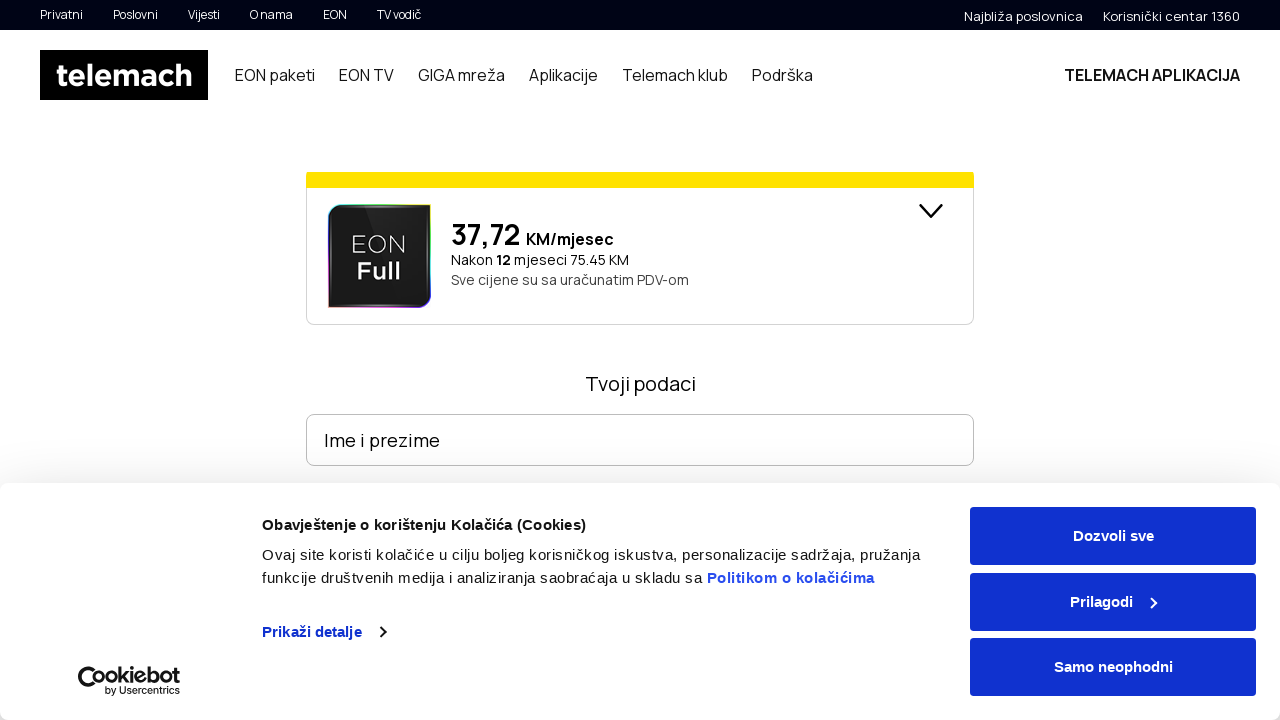

Filled in customer name 'Marko Petrovic' on #content > section > div > div.package-container > div.form-wrapper > form > div
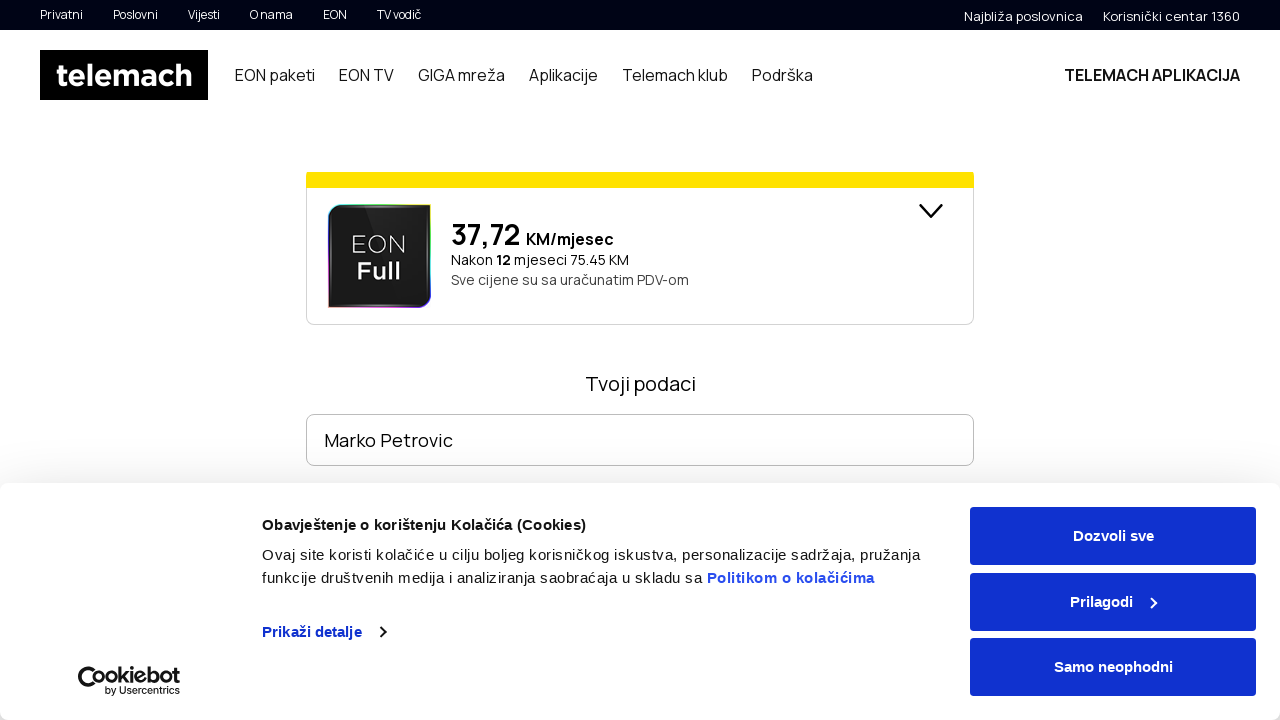

Filled in phone number '061 234 567' on #content > section > div > div.package-container > div.form-wrapper > form > div
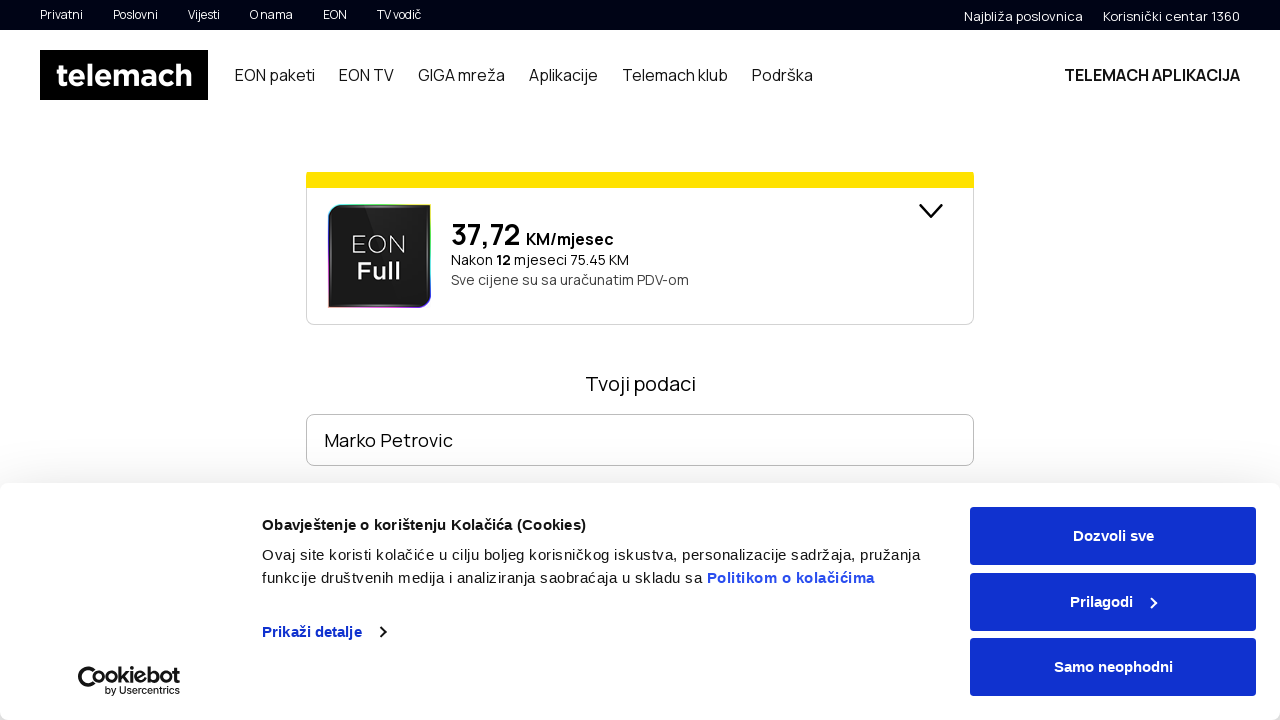

Filled in email address 'marko.petrovic@example.com' on #content > section > div > div.package-container > div.form-wrapper > form > div
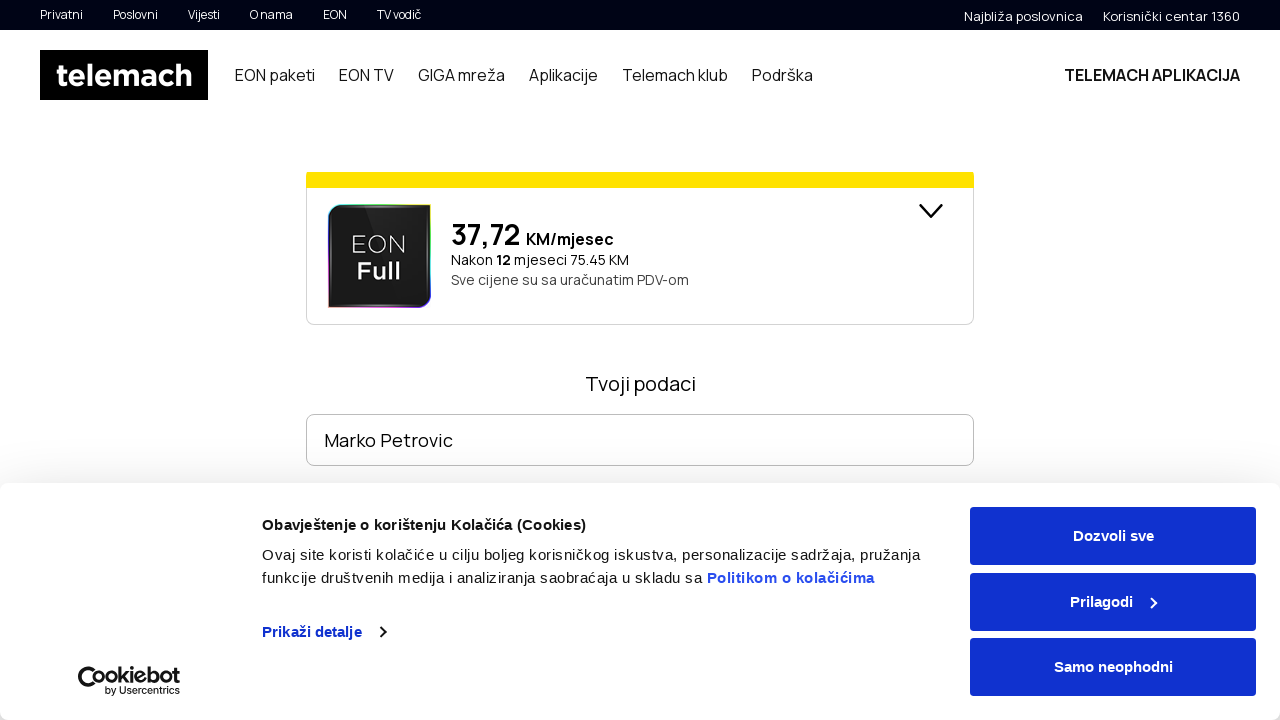

Scrolled down to view consent checkboxes
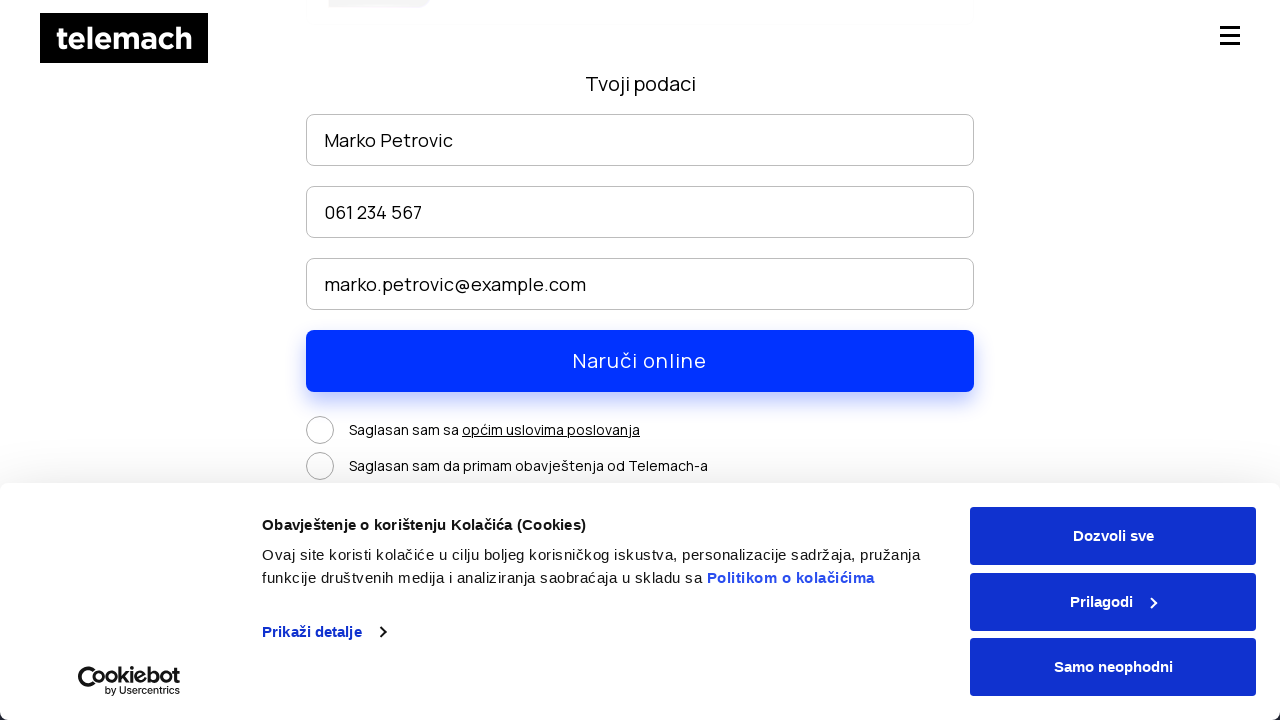

Waited for consent section to be visible
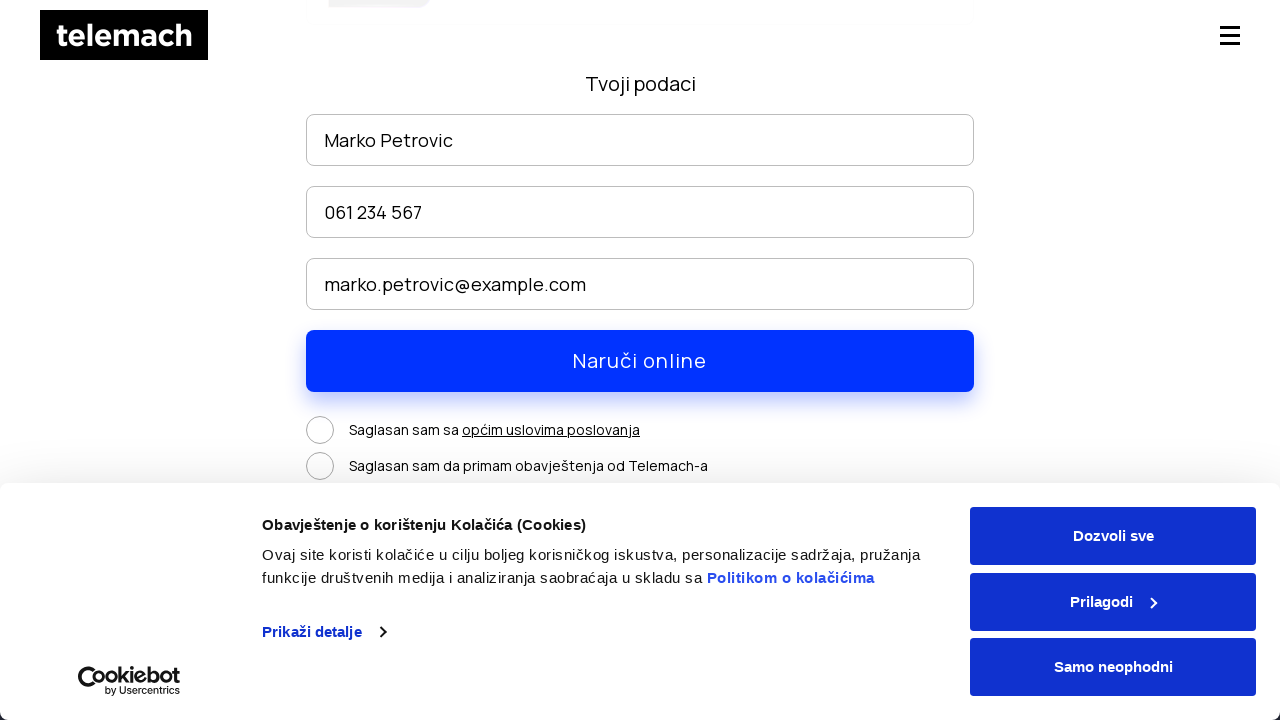

Clicked first consent checkbox at (320, 430) on #content > section > div > div.package-container > div.form-wrapper > form > div
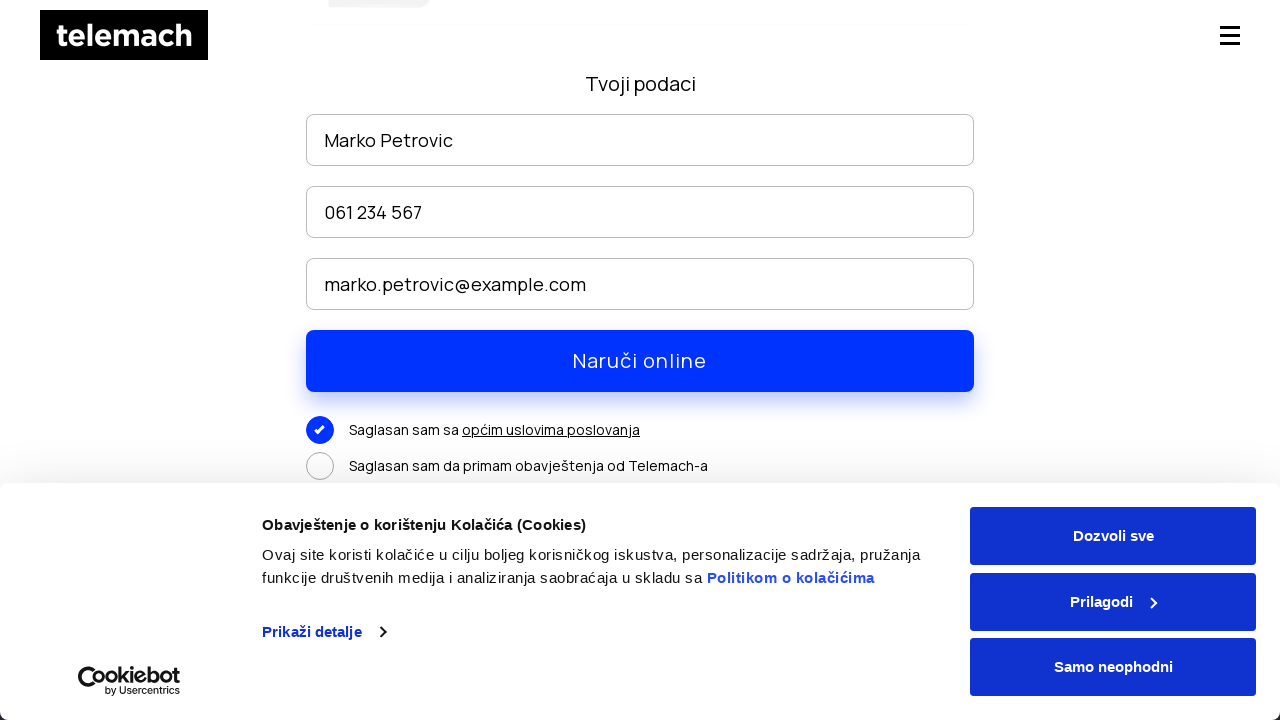

Clicked second consent checkbox at (320, 466) on #content > section > div > div.package-container > div.form-wrapper > form > div
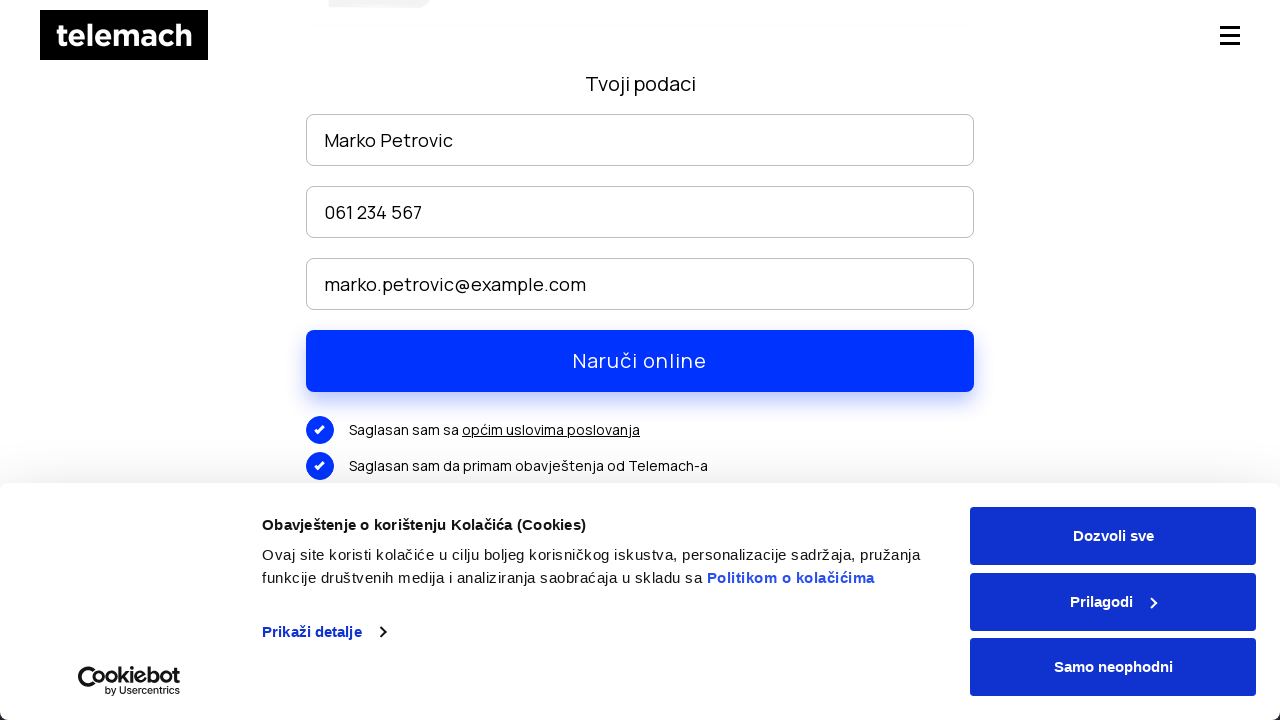

Clicked the order online submit button at (640, 361) on xpath=//input[@type='submit']
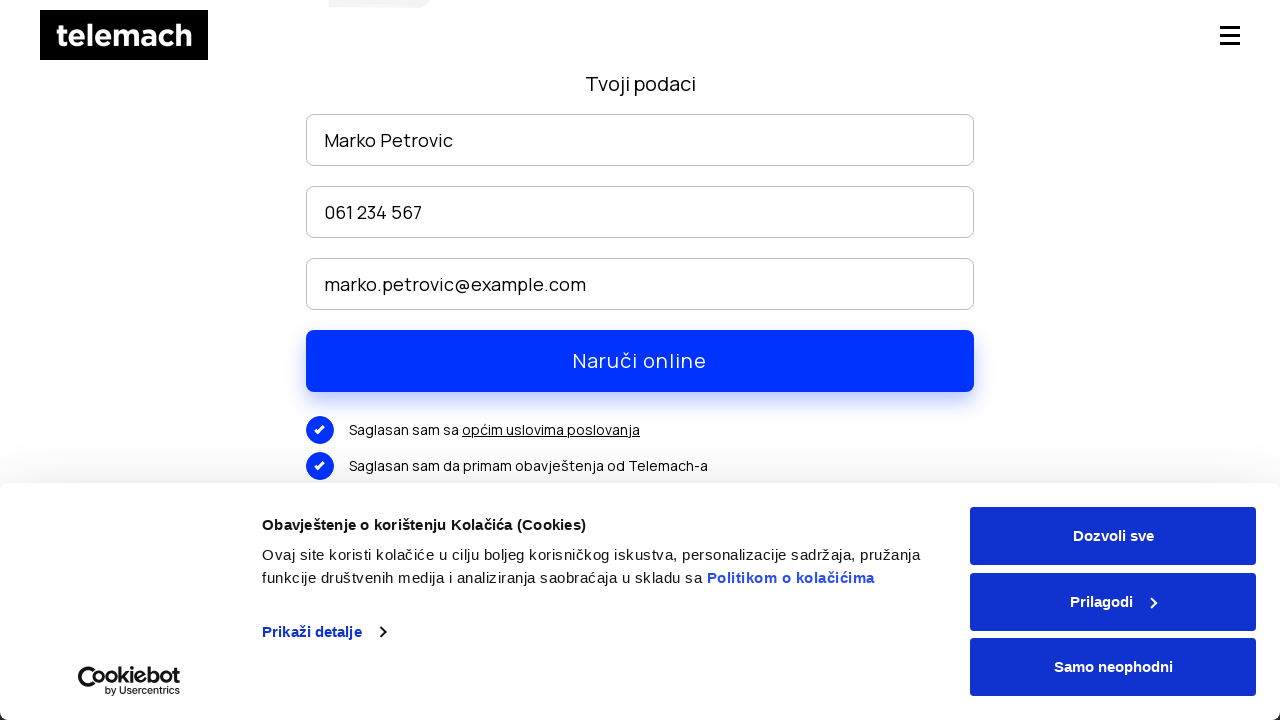

Waited for order to be processed
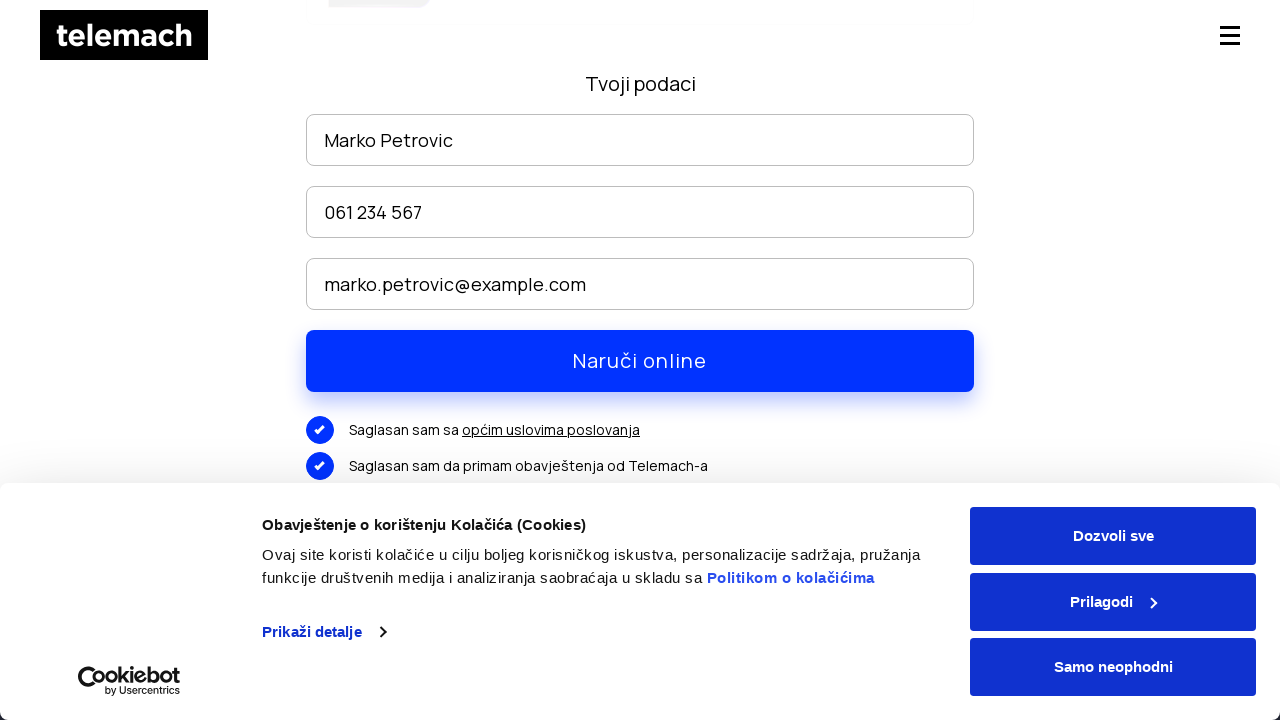

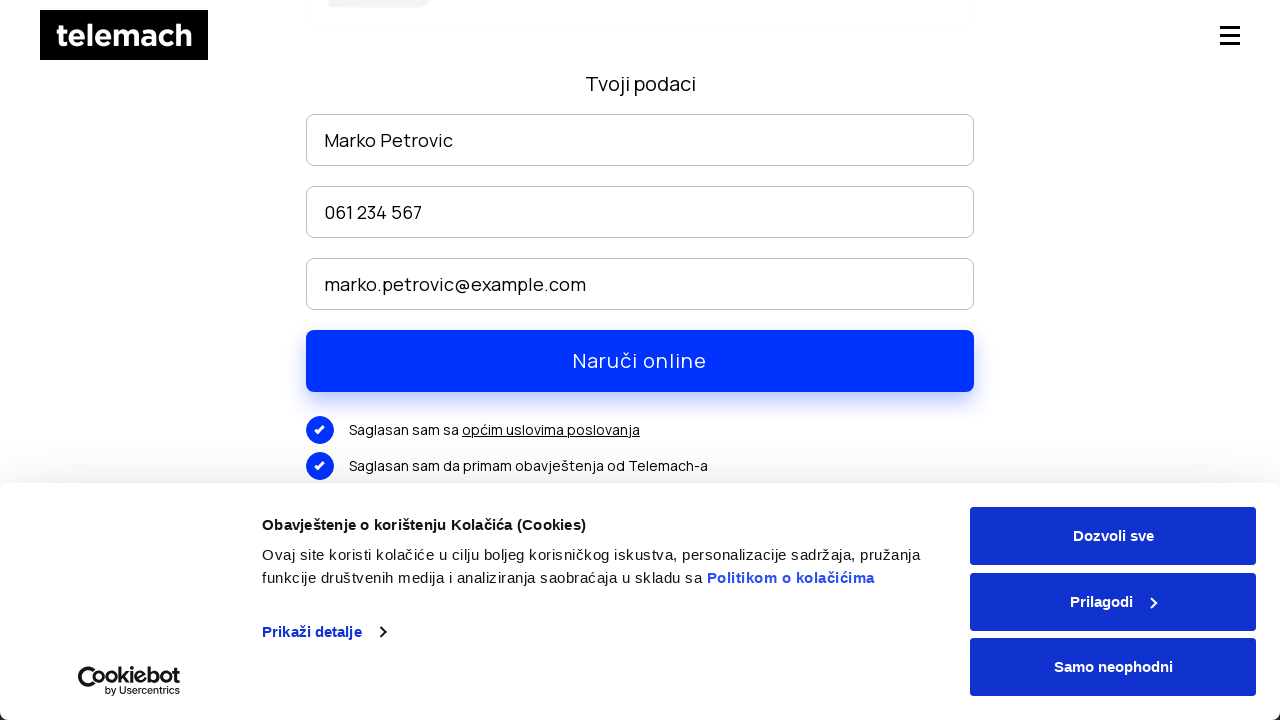